Tests hovering over an element to trigger a hover effect

Starting URL: http://selenium-cucumber.github.io/

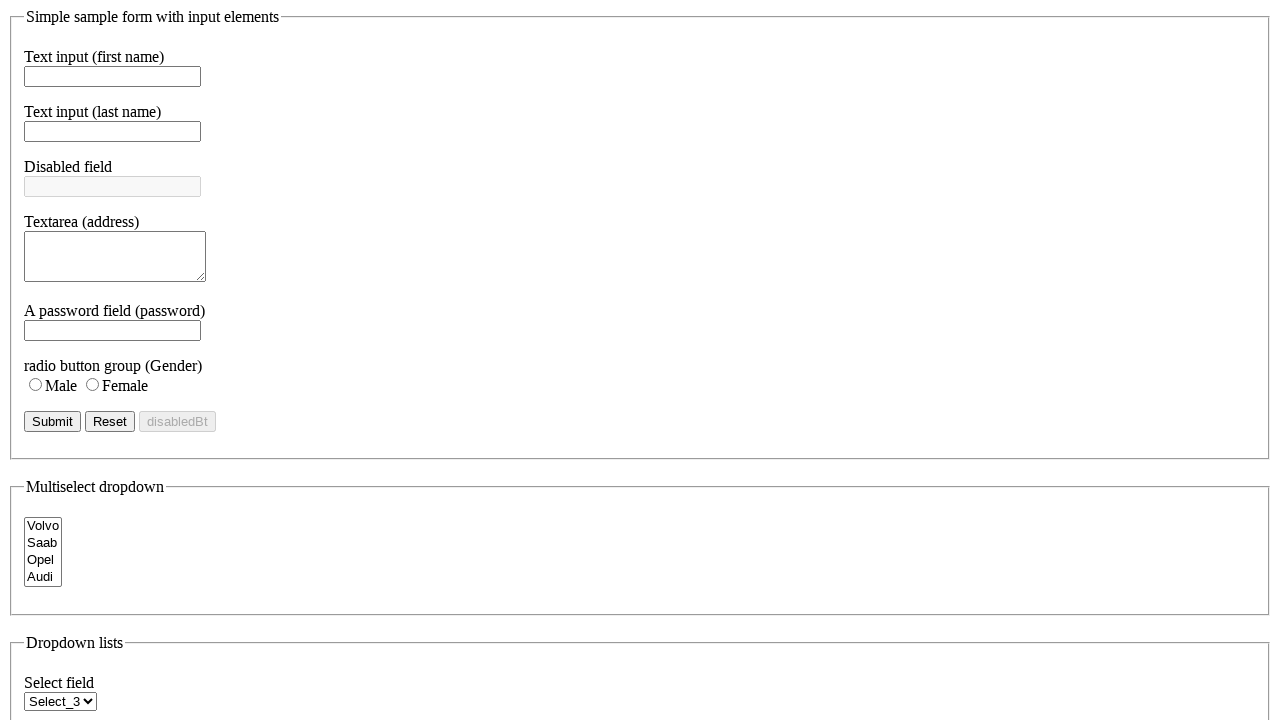

Navigated to http://selenium-cucumber.github.io/
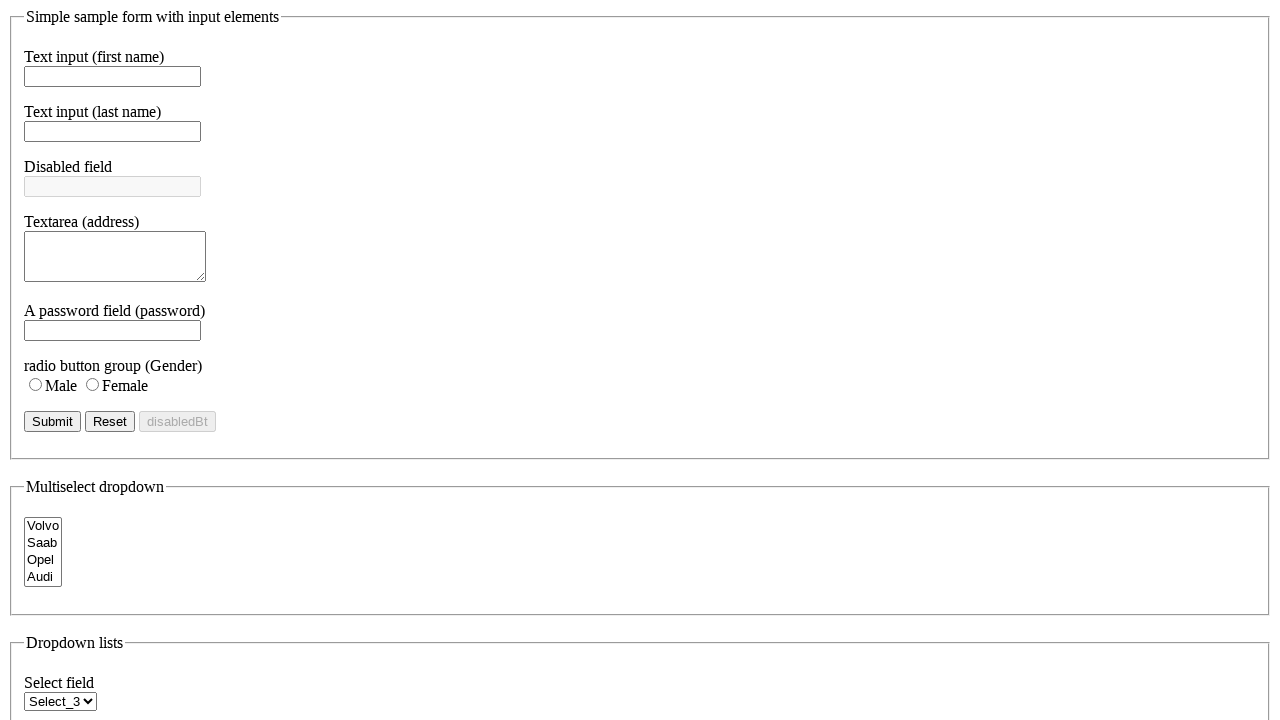

Hovered over element with id 'hover_it' at (55, 360) on #hover_it
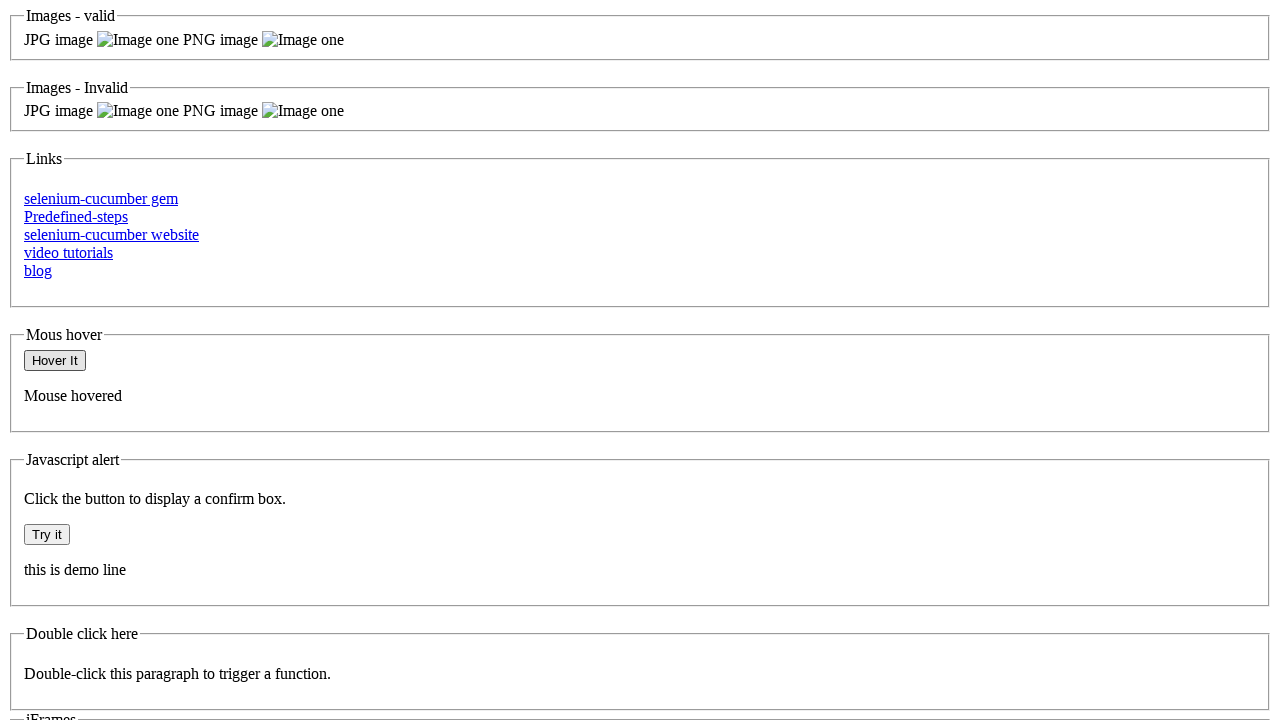

Verified hover effect was applied - 'Mouse hovered' text appeared
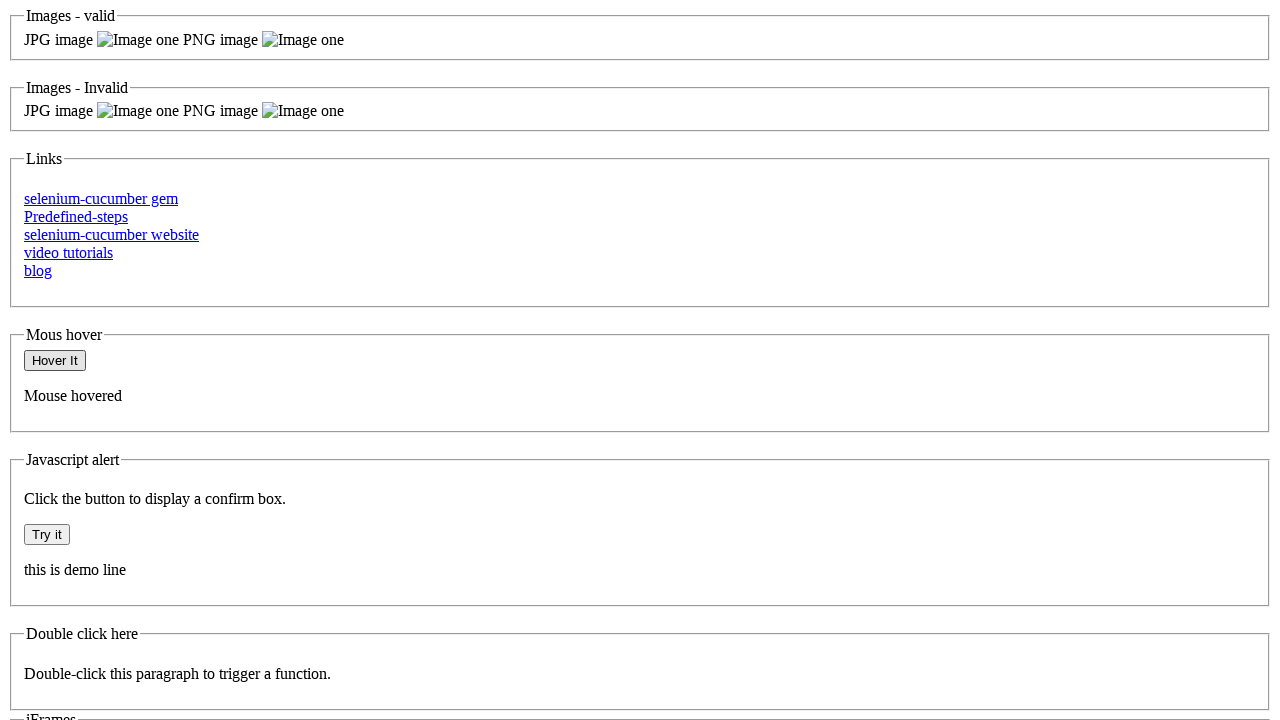

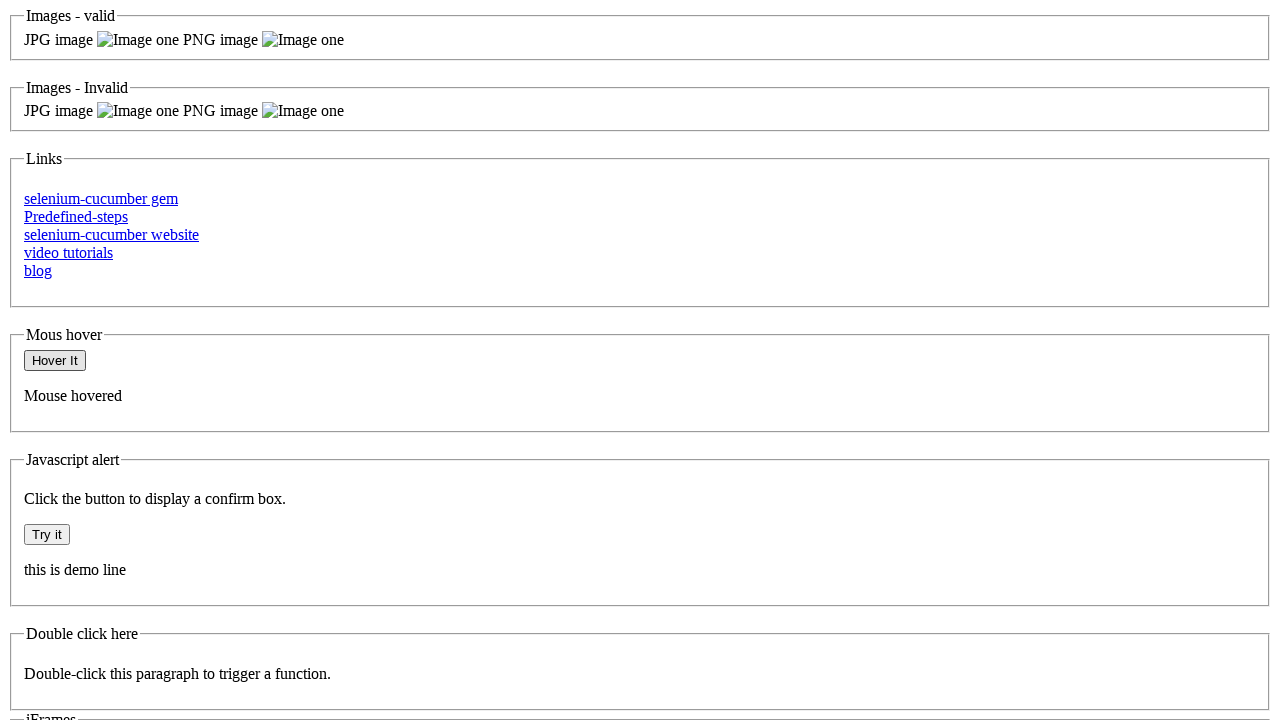